Tests that the Load more results button works and displays additional park cards

Starting URL: https://bcparks.ca/

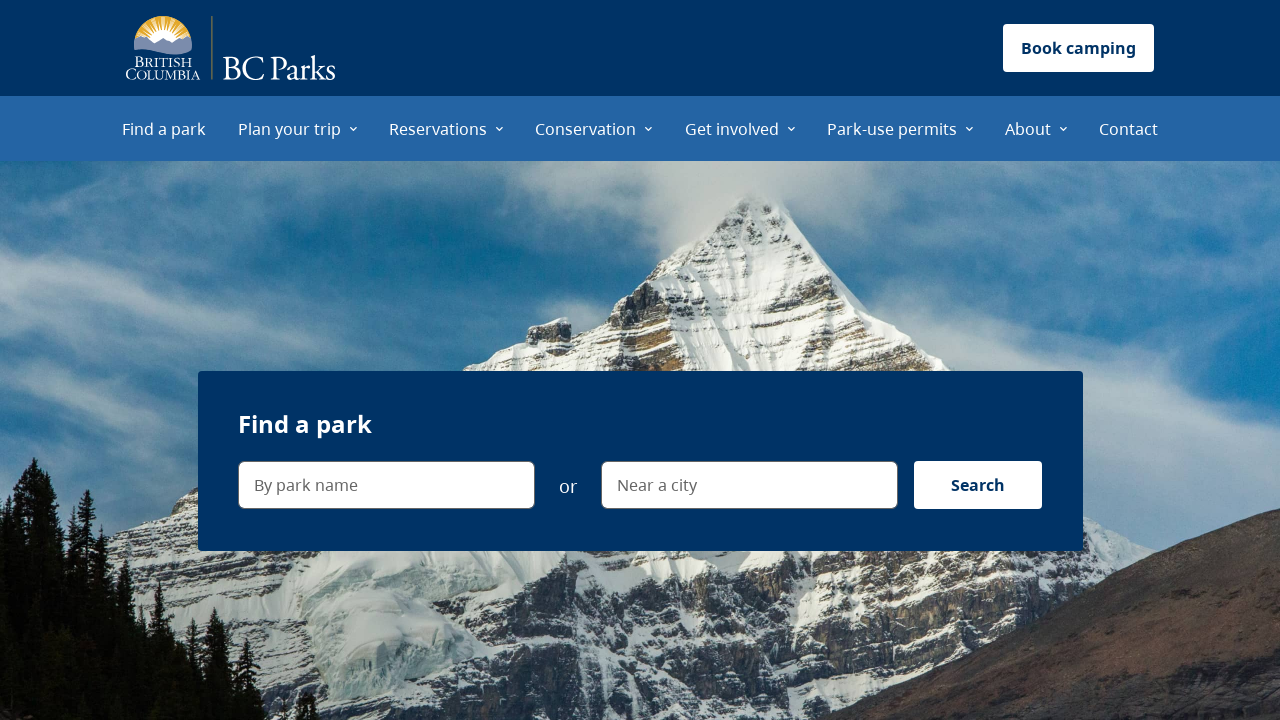

Clicked 'Find a park' menu item at (164, 128) on internal:role=menuitem[name="Find a park"i]
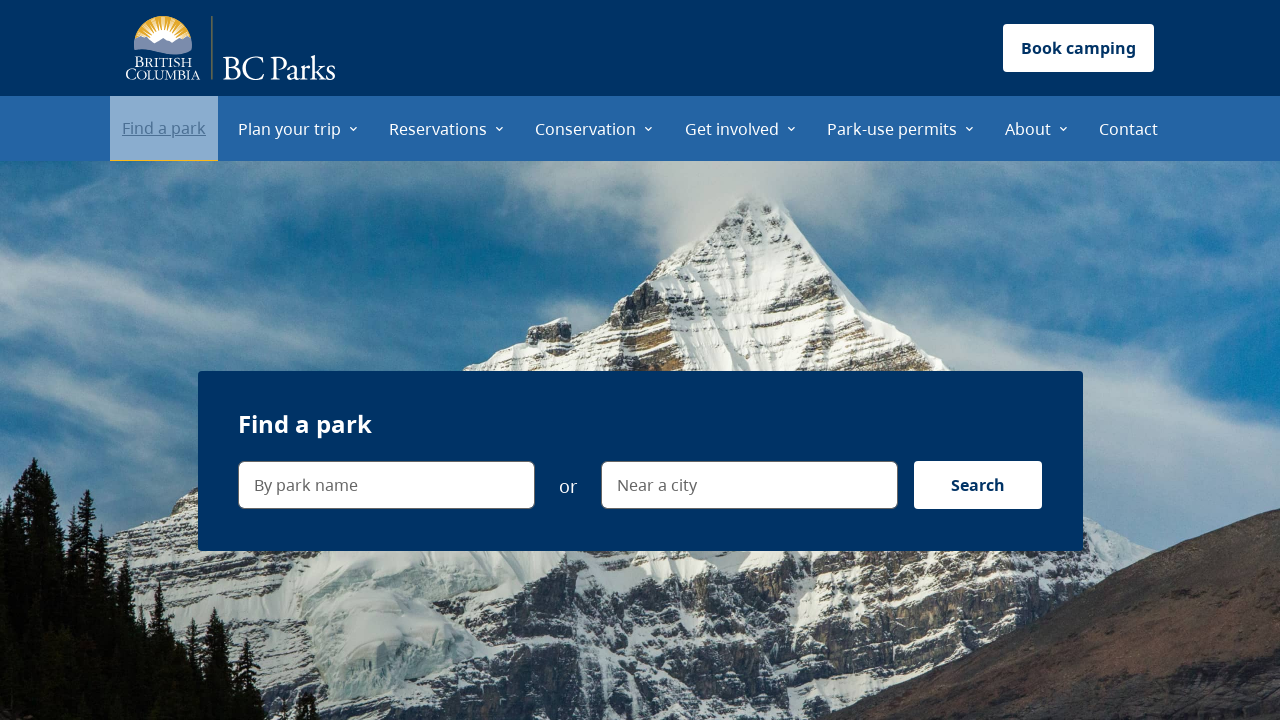

Waited for network idle state on Find a park page
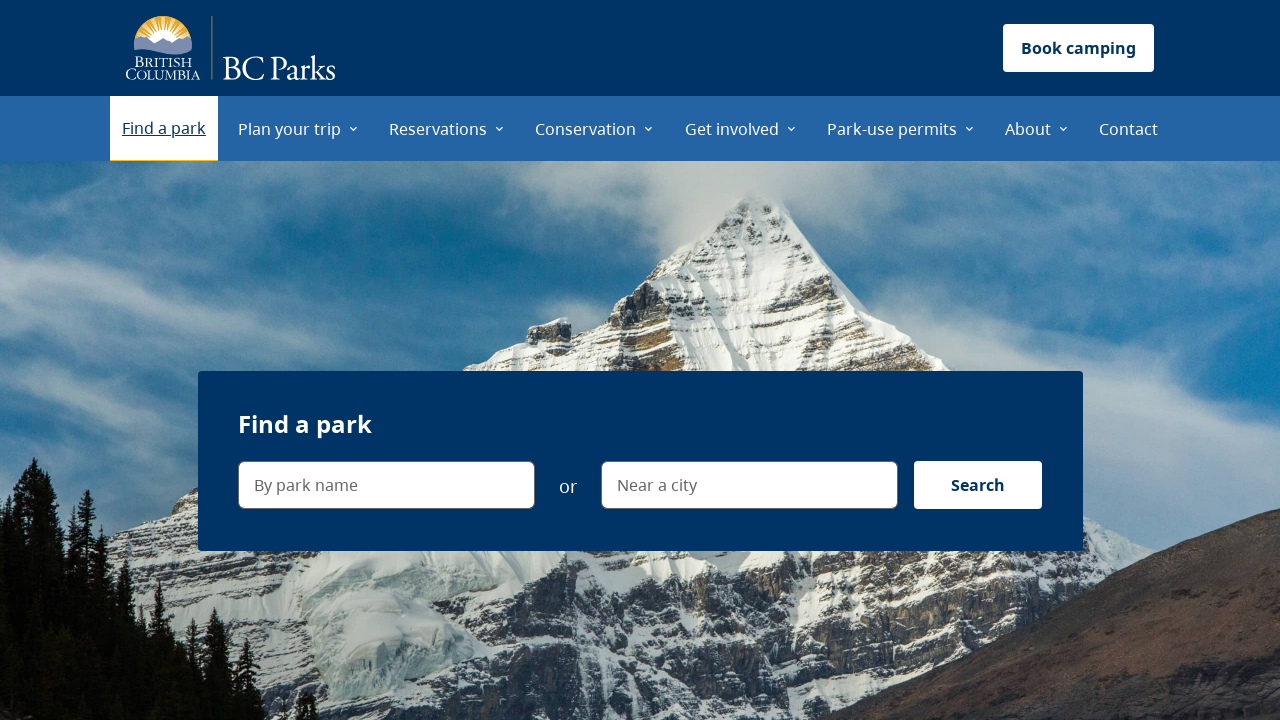

Verified navigation to Find a park URL
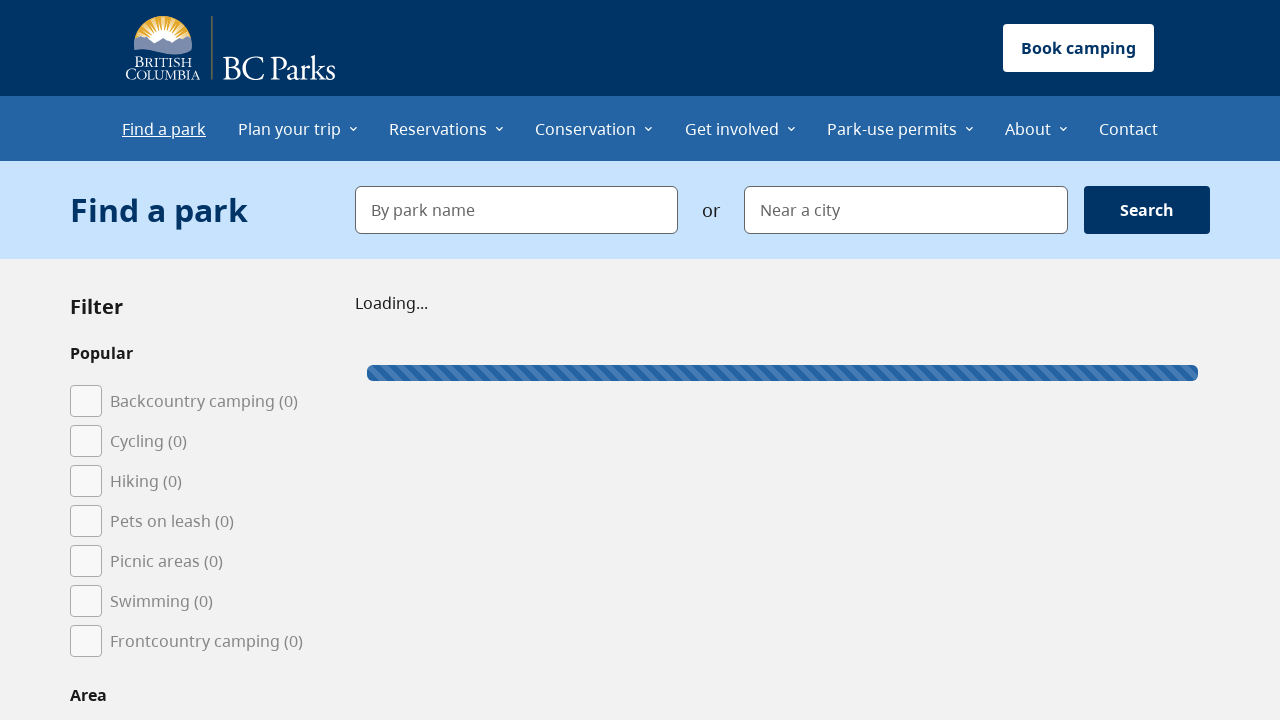

Verified Load more results button is visible
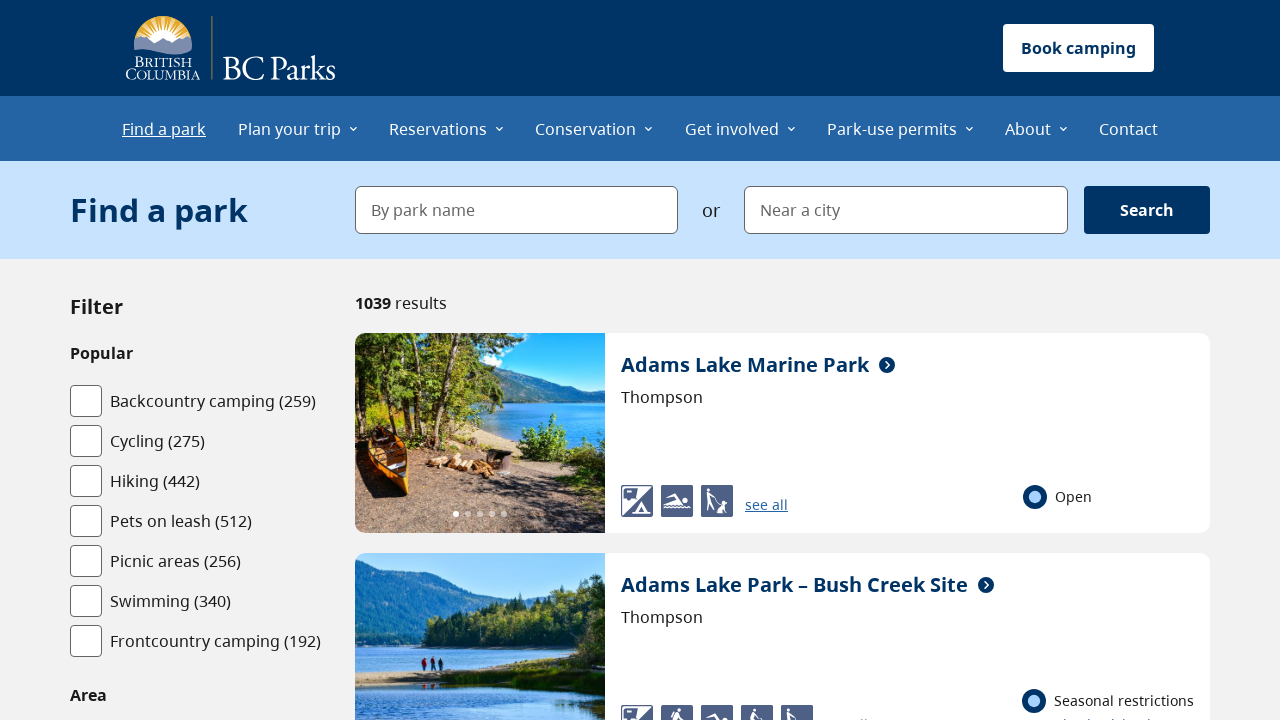

Clicked Load more results button (first time) at (782, 361) on internal:role=button[name="Load more results"i]
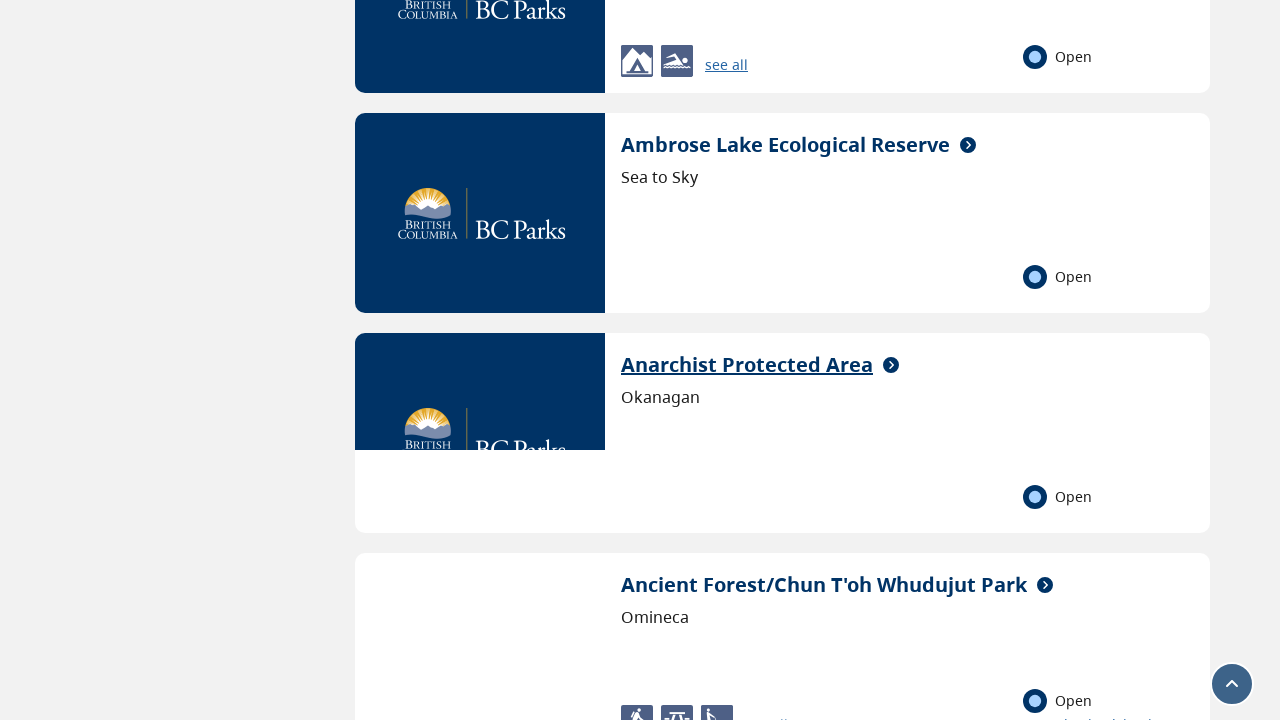

Verified Anarchist Protected Area park card loaded
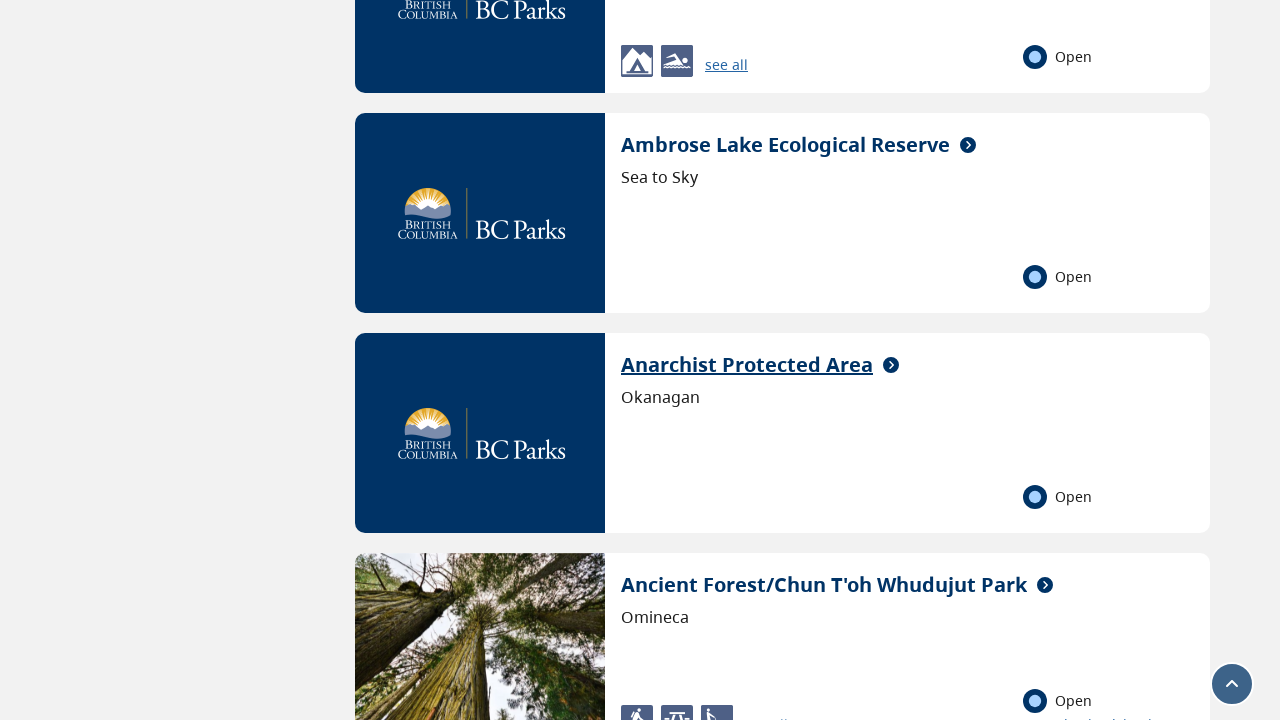

Clicked Load more results button (second time) at (782, 361) on internal:role=button[name="Load more results"i]
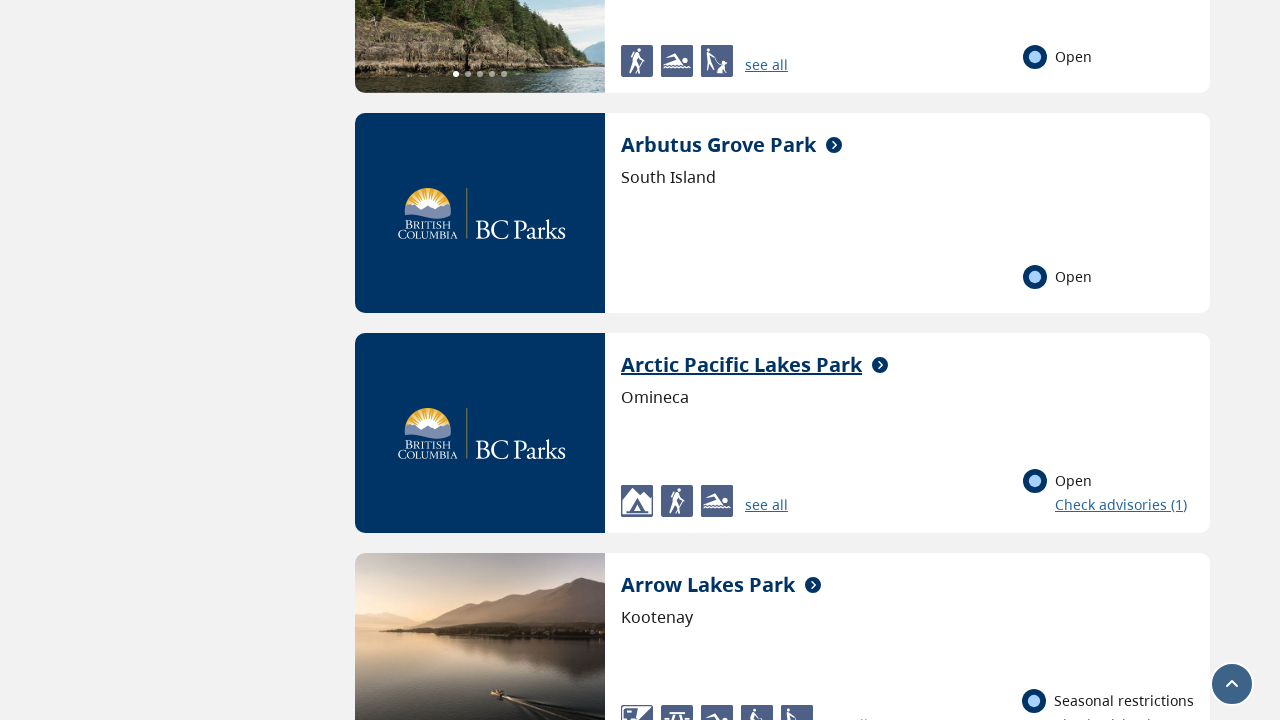

Verified Arctic Pacific Lakes Park card loaded
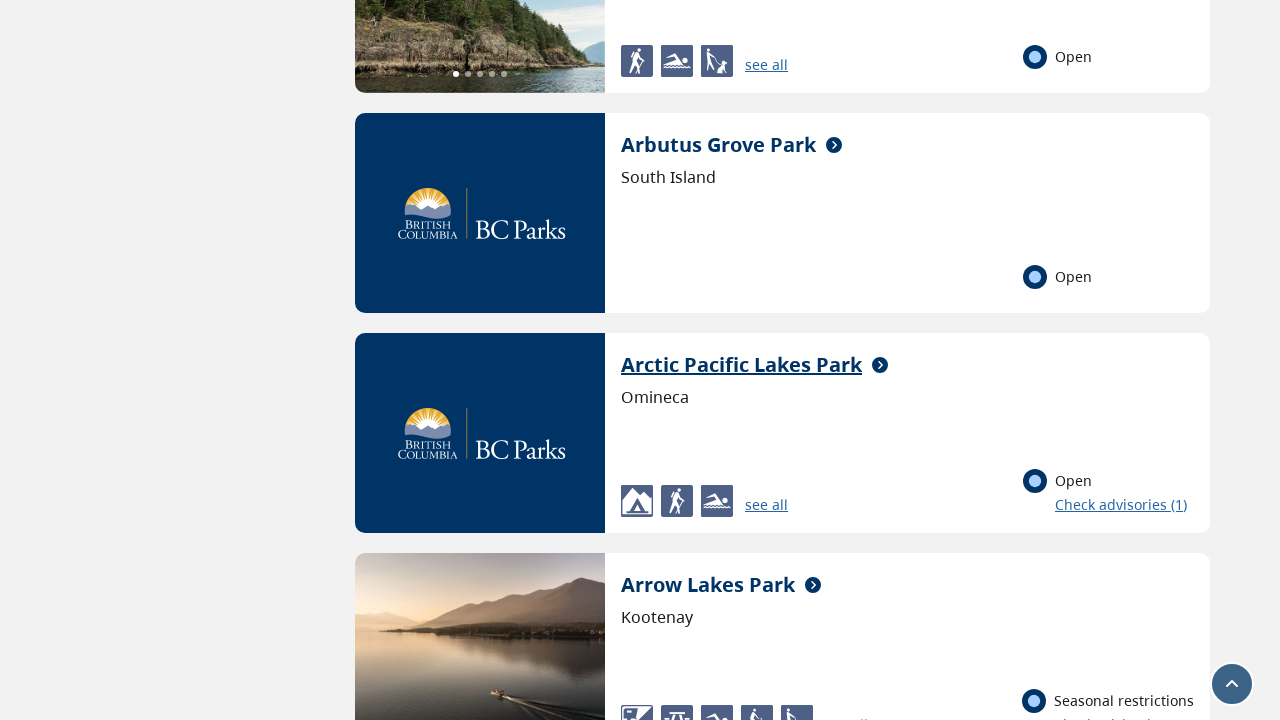

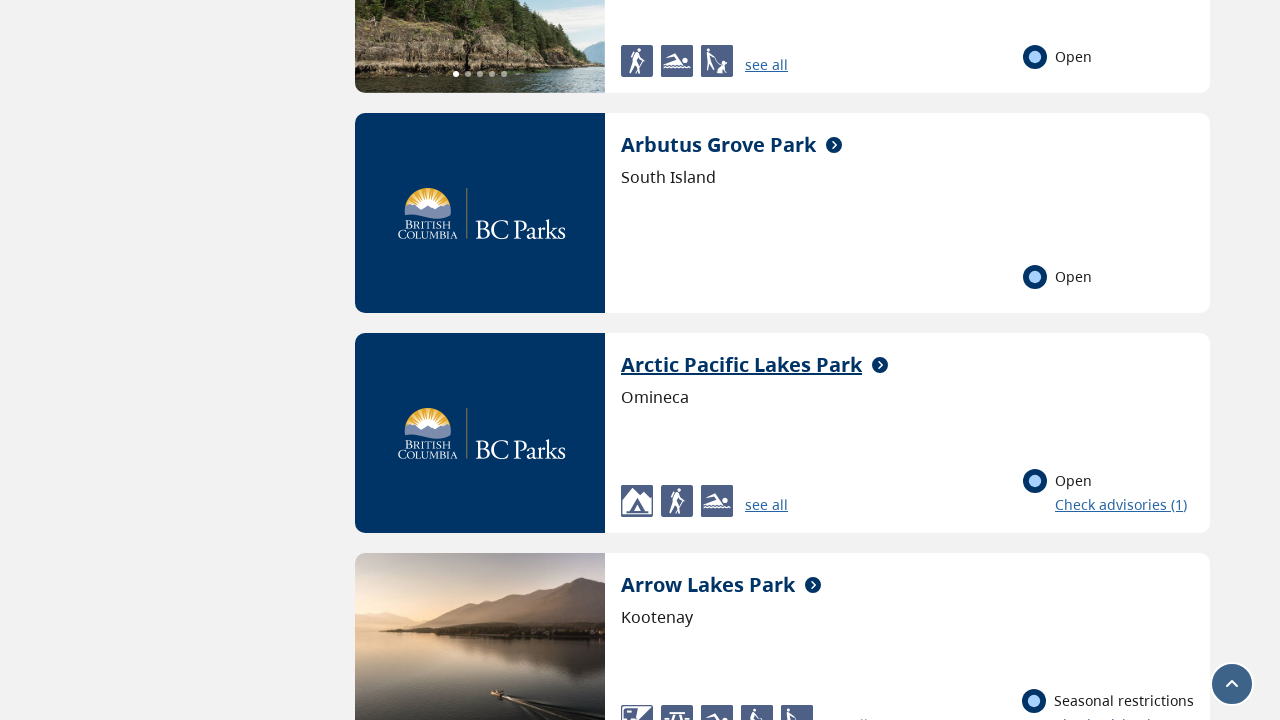